Tests navigation and form interaction by clicking on a 'type' link, verifying URL change, typing an email into an input field, and verifying the input value was updated correctly

Starting URL: https://example.cypress.io

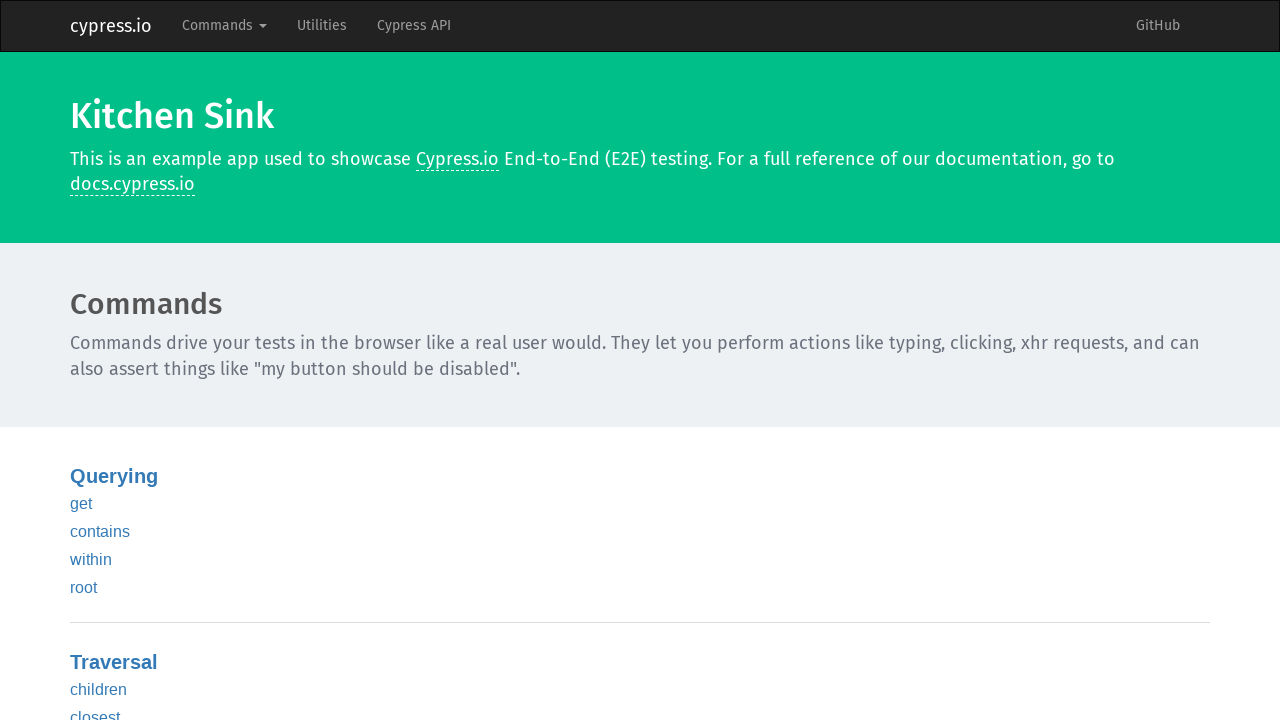

Clicked on 'type' link to navigate to actions commands at (85, 361) on text=type
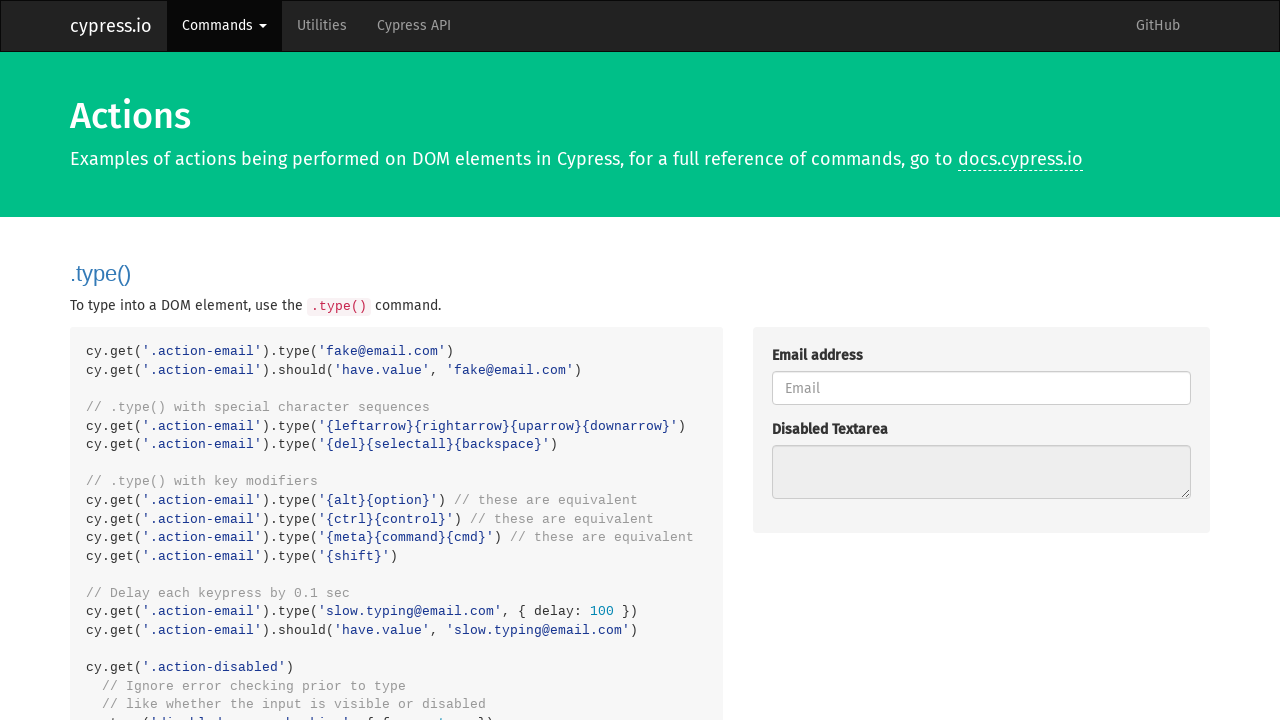

Verified URL changed to include '/commands/actions'
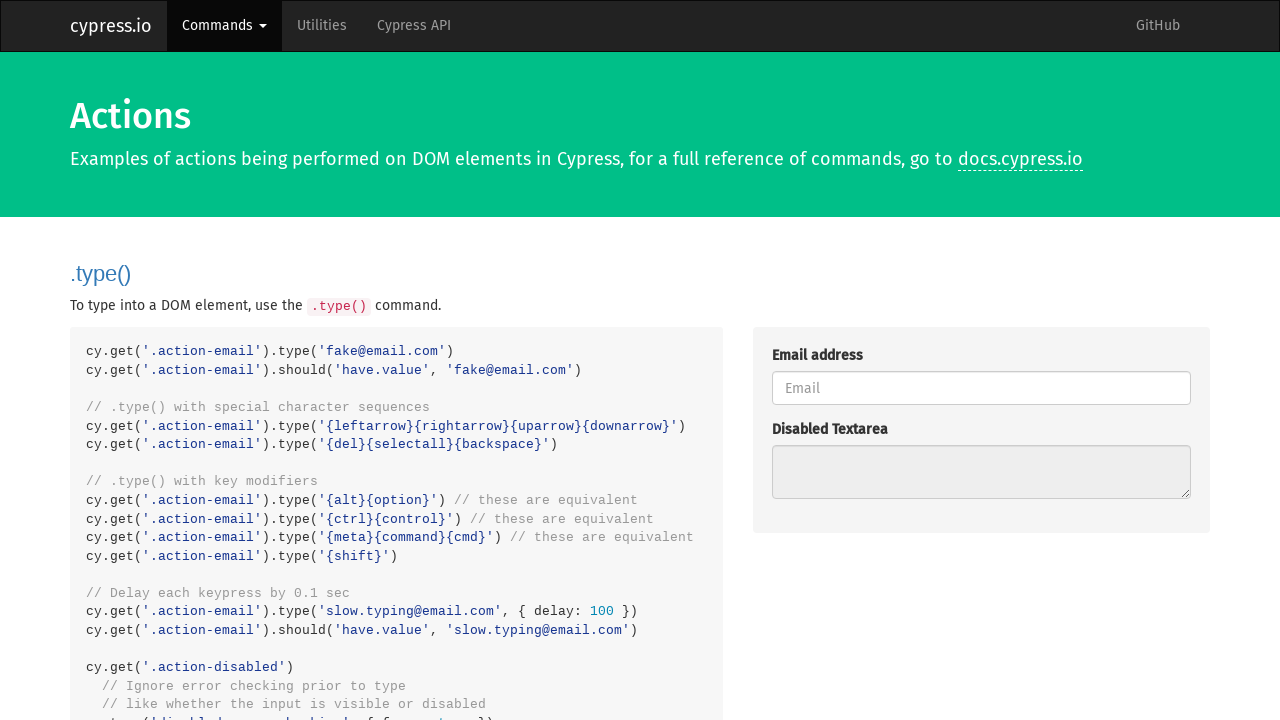

Typed 'fake@email.com' into the email input field on .action-email
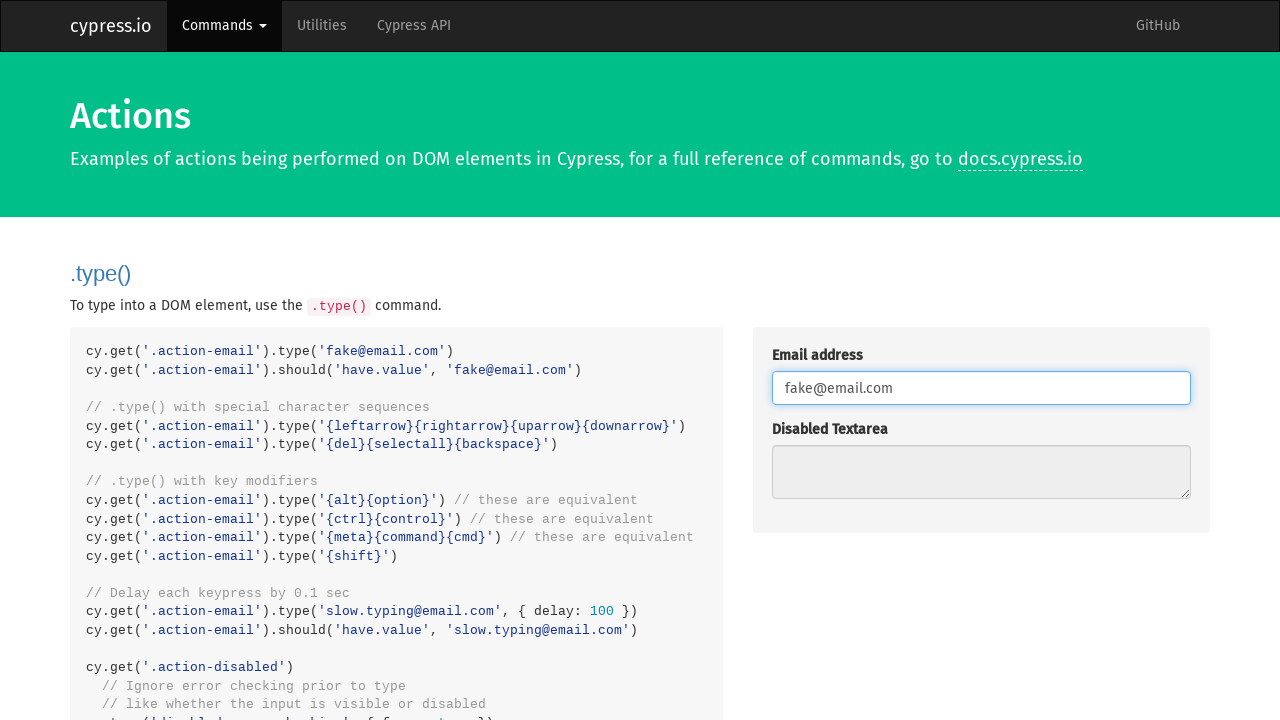

Verified email input field contains 'fake@email.com'
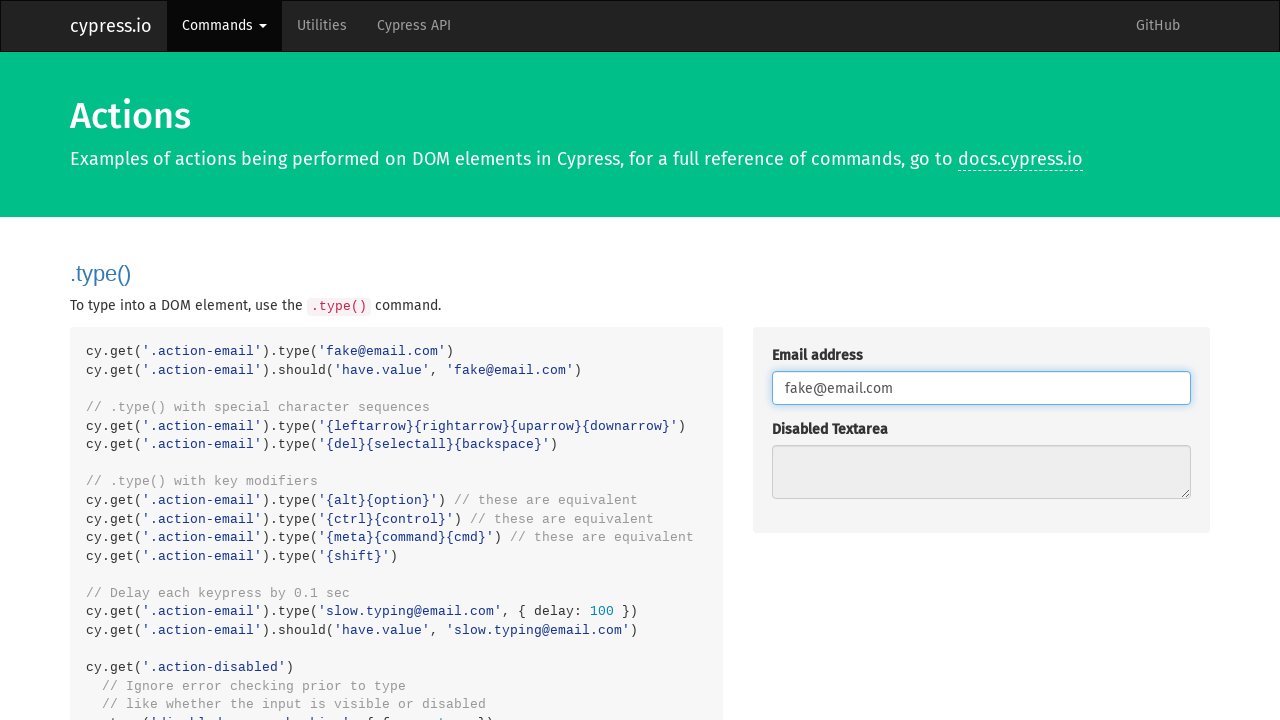

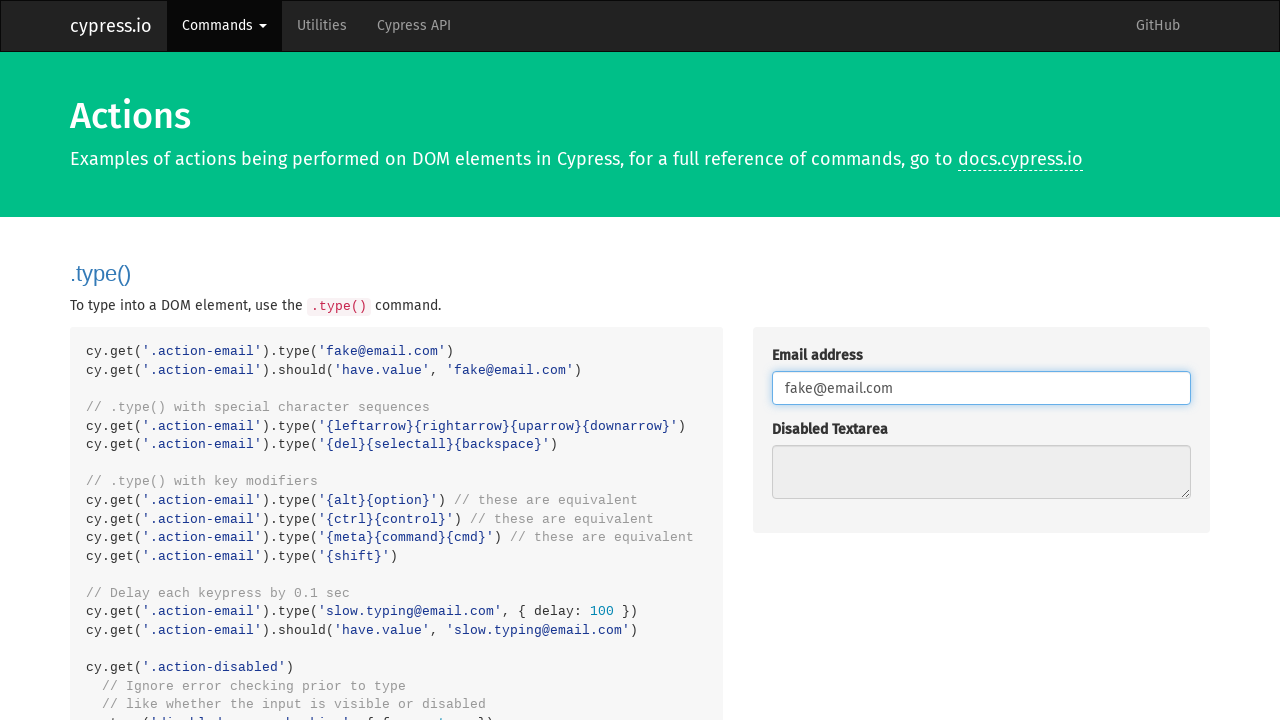